Tests a text box form by filling in Full Name and Email fields, submitting the form, and verifying that the submitted values are displayed correctly in the output section.

Starting URL: http://demoqa.com/text-box

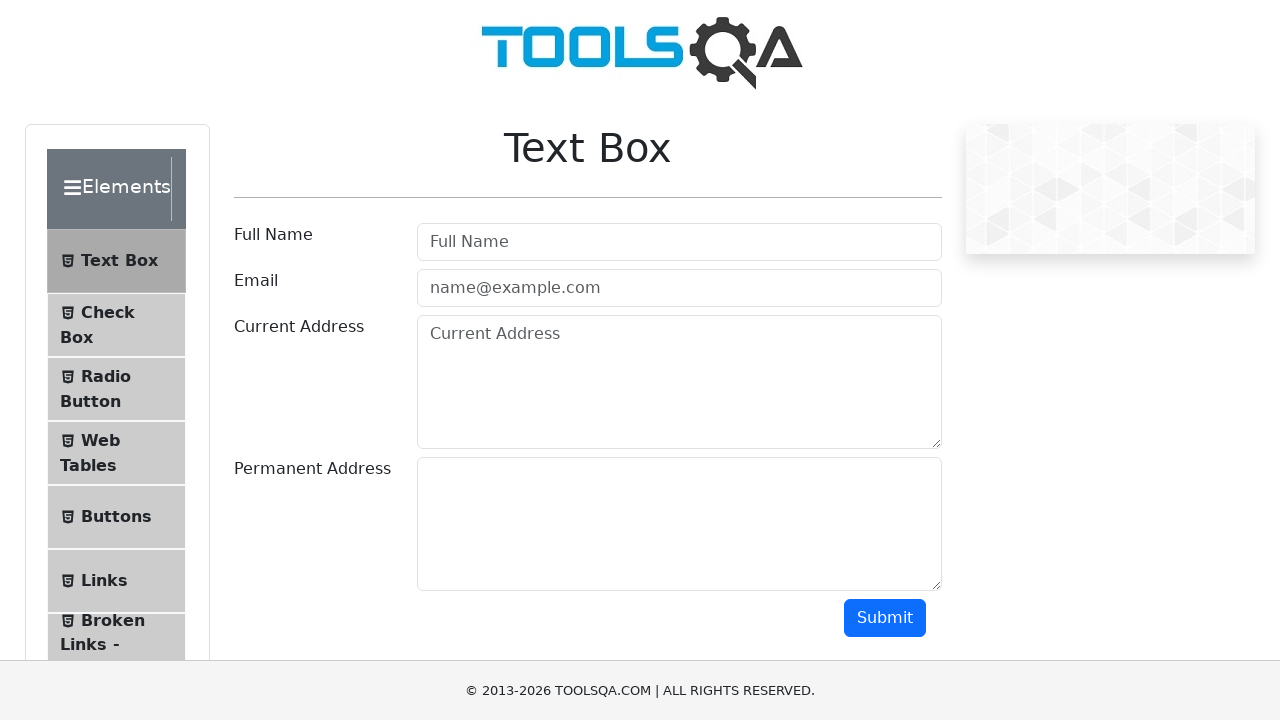

Filled Full Name field with 'Automation' on input[autocomplete='off'][type='text']
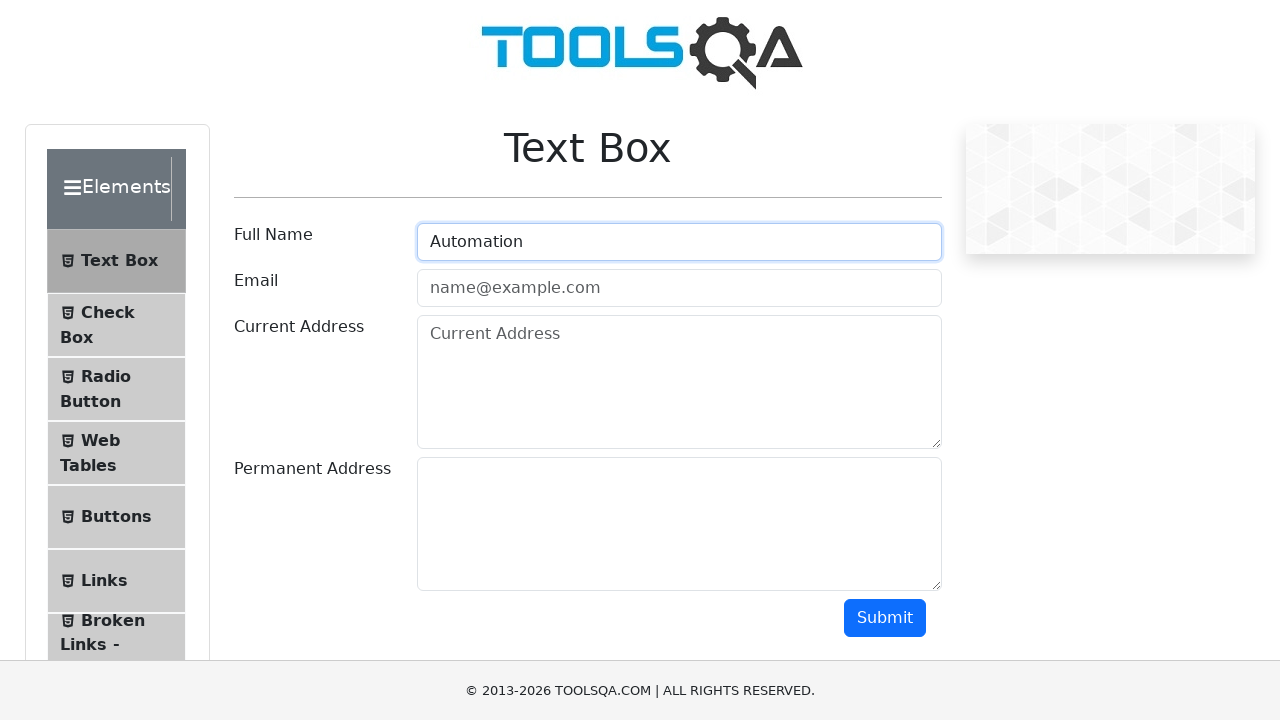

Filled Email field with 'Testing@gmail.com' on input[autocomplete='off'][type='email']
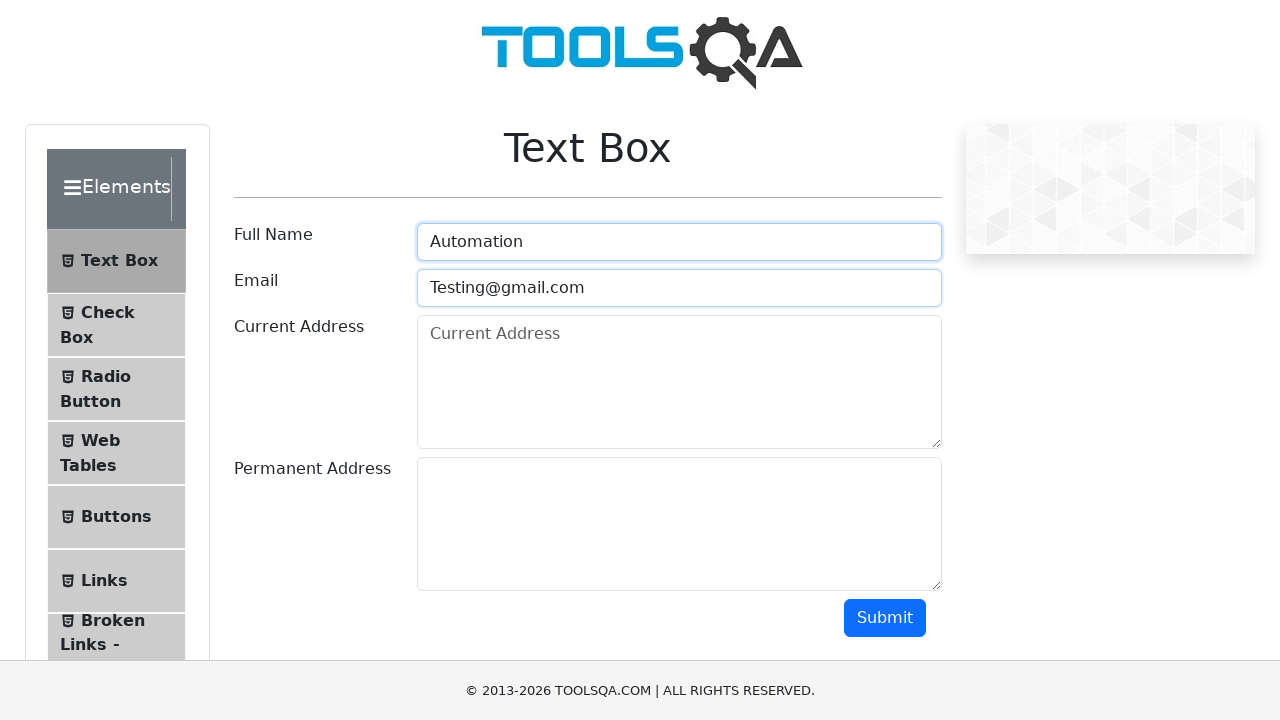

Clicked Submit button to submit the form at (885, 618) on div[class='text-right col-md-2 col-sm-12'] button
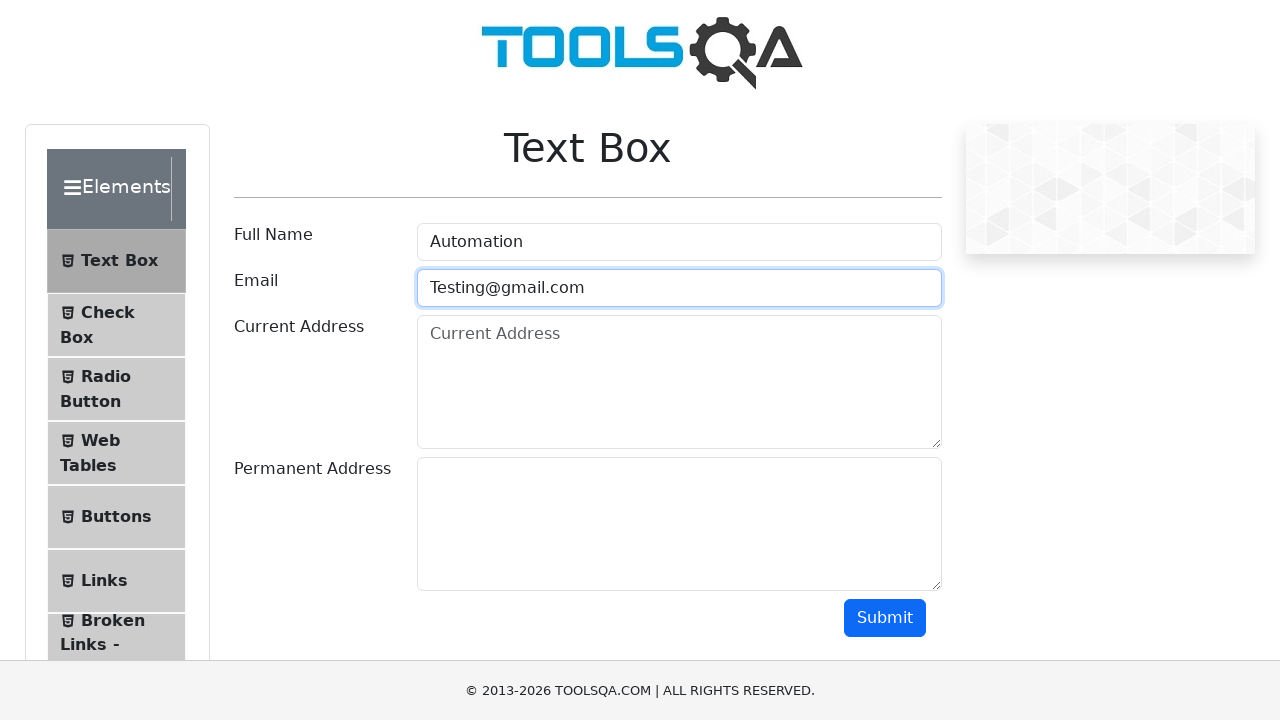

Waited for Full Name output to appear
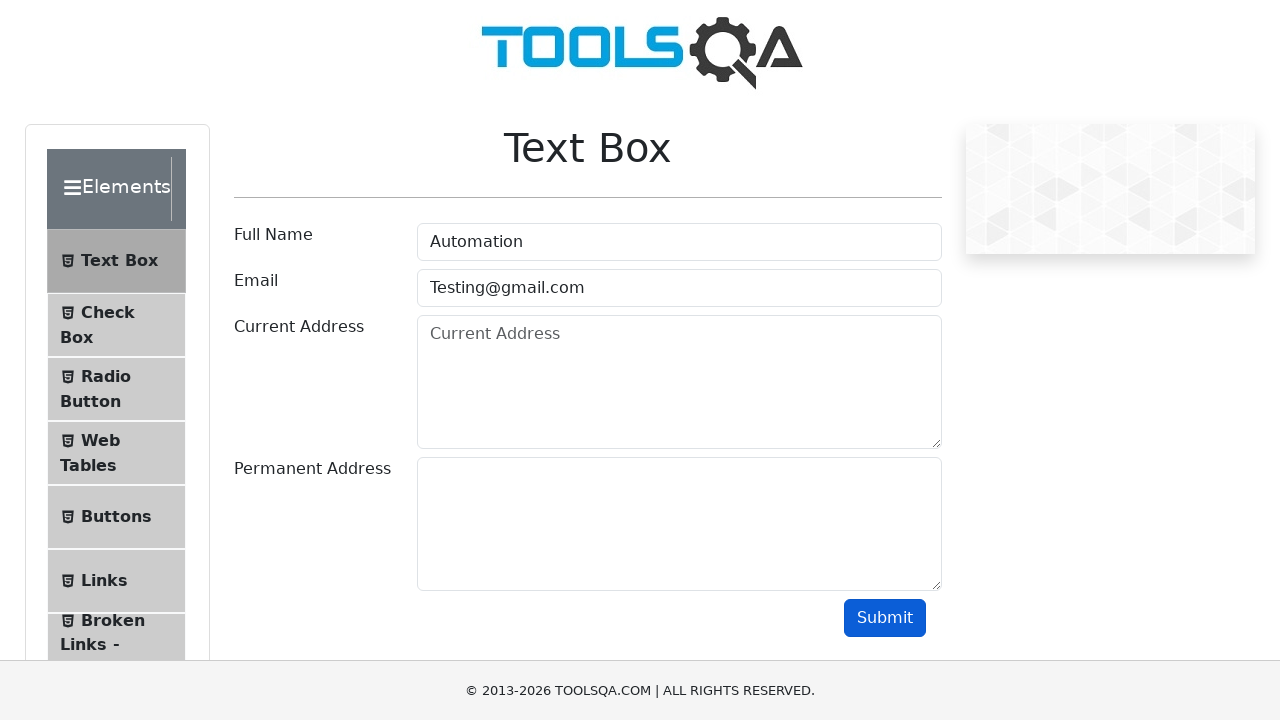

Verified Full Name output contains 'Automation'
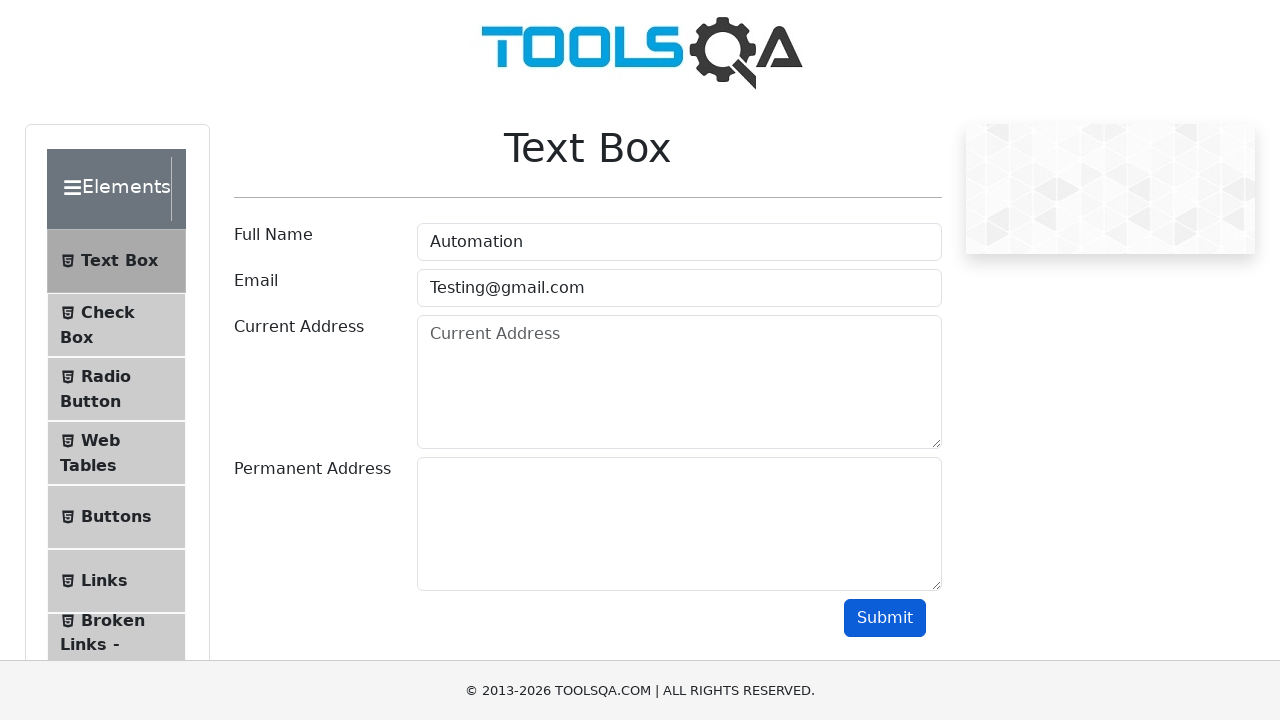

Verified Email output contains 'Testing'
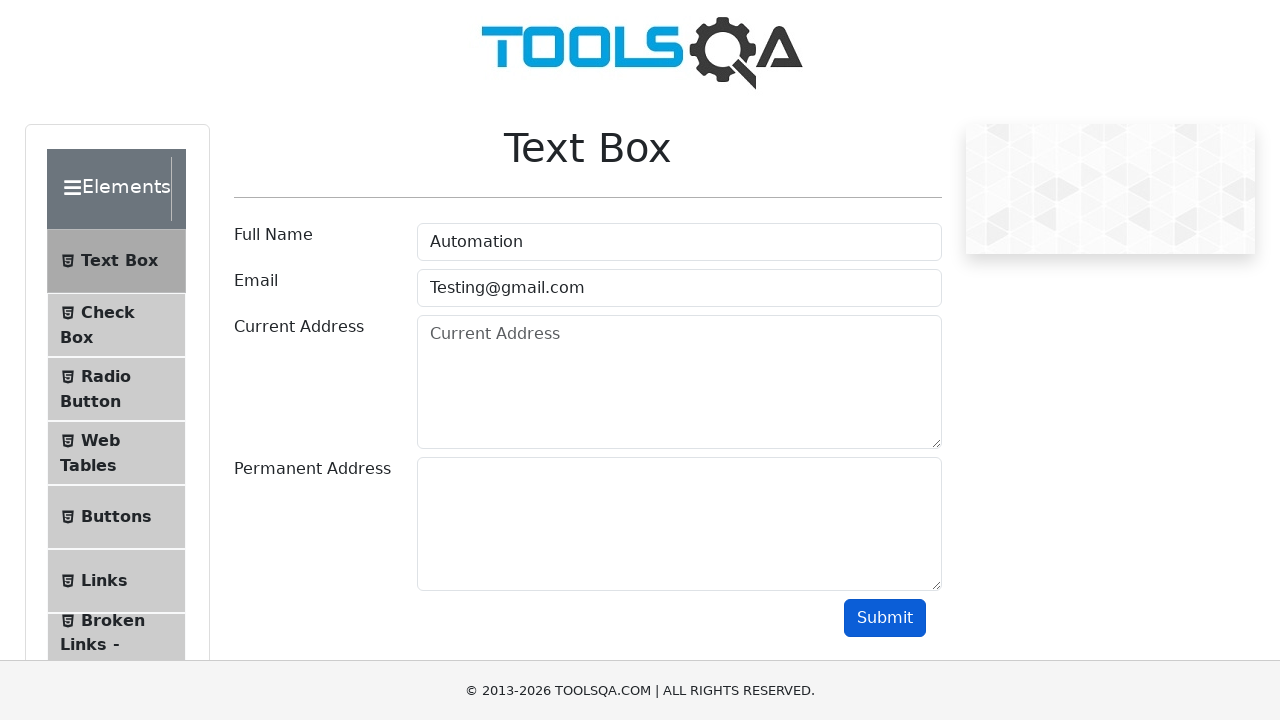

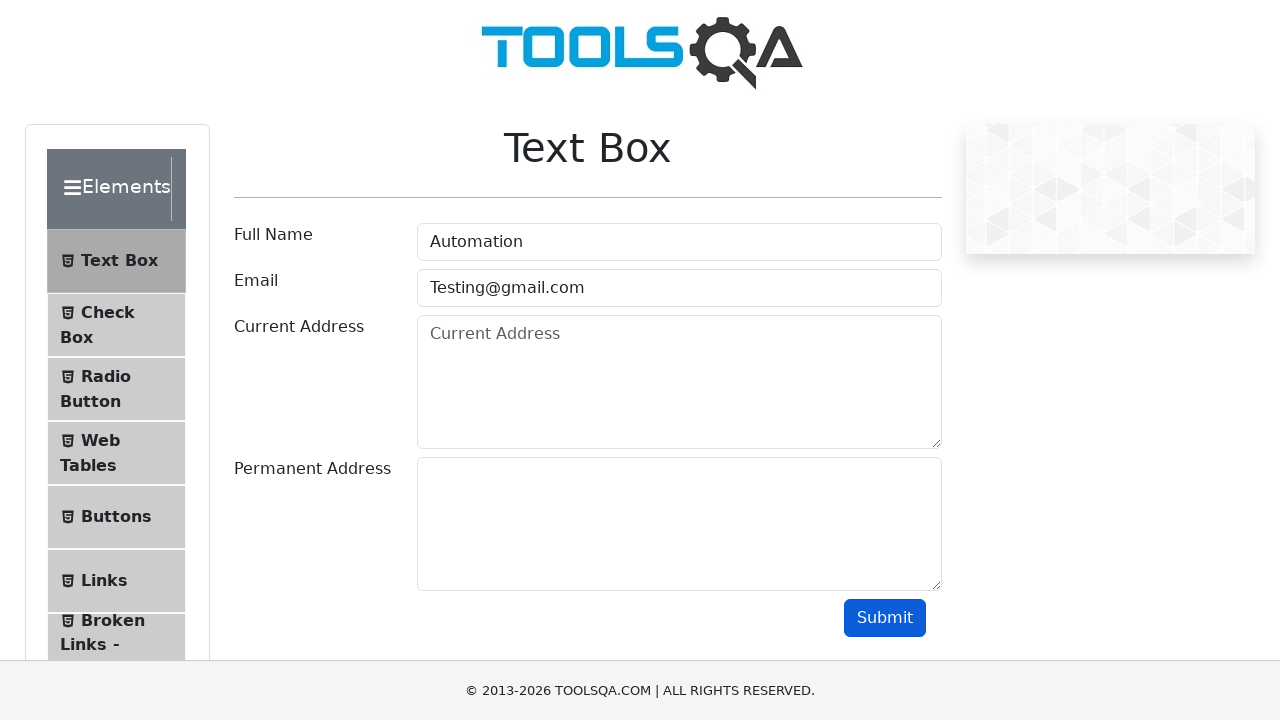